Tests the dynamic controls page by verifying a textbox is initially disabled, clicking the Enable button, waiting for the textbox to become enabled, and verifying the "It's enabled!" message appears.

Starting URL: https://the-internet.herokuapp.com/dynamic_controls

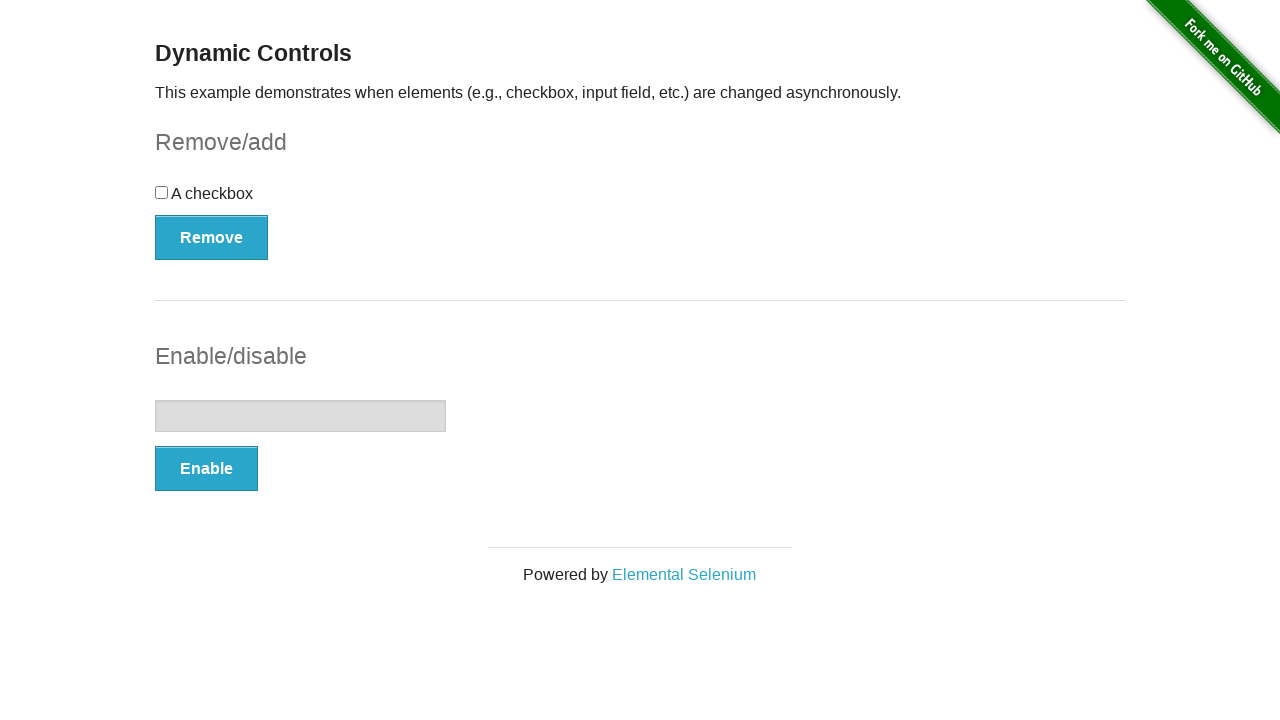

Navigated to dynamic controls page
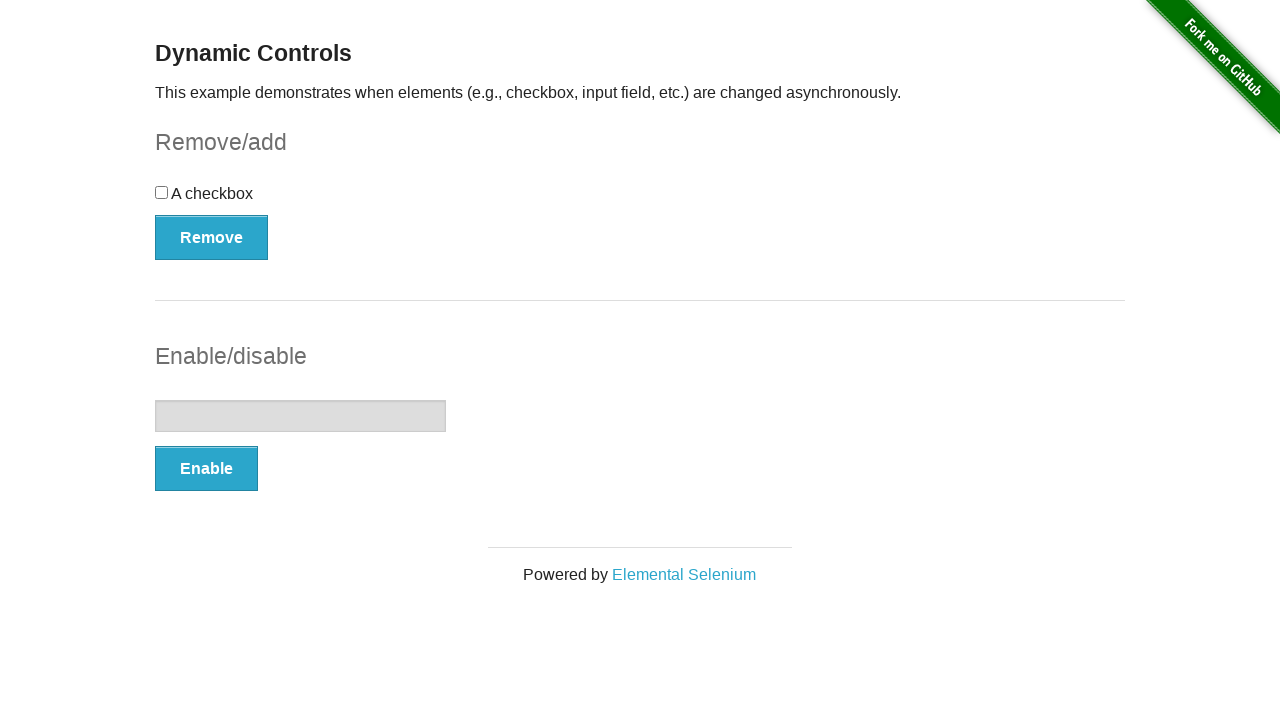

Located textbox element
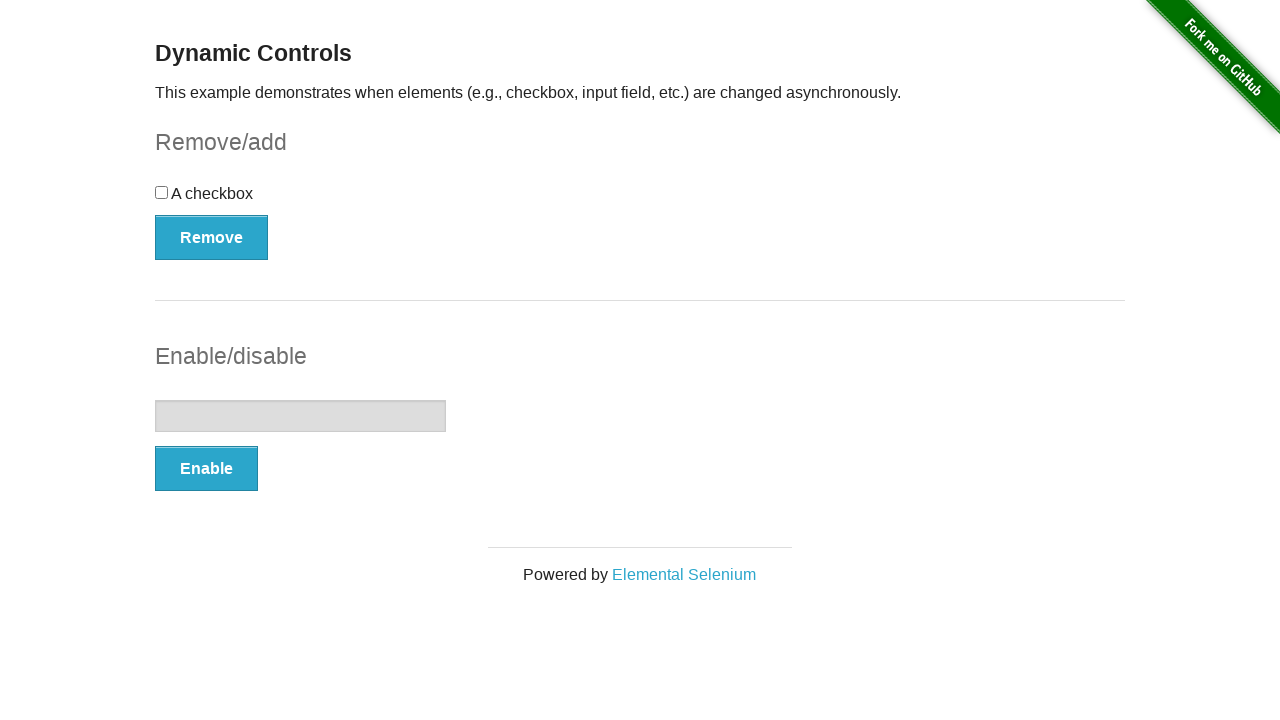

Verified textbox is initially disabled
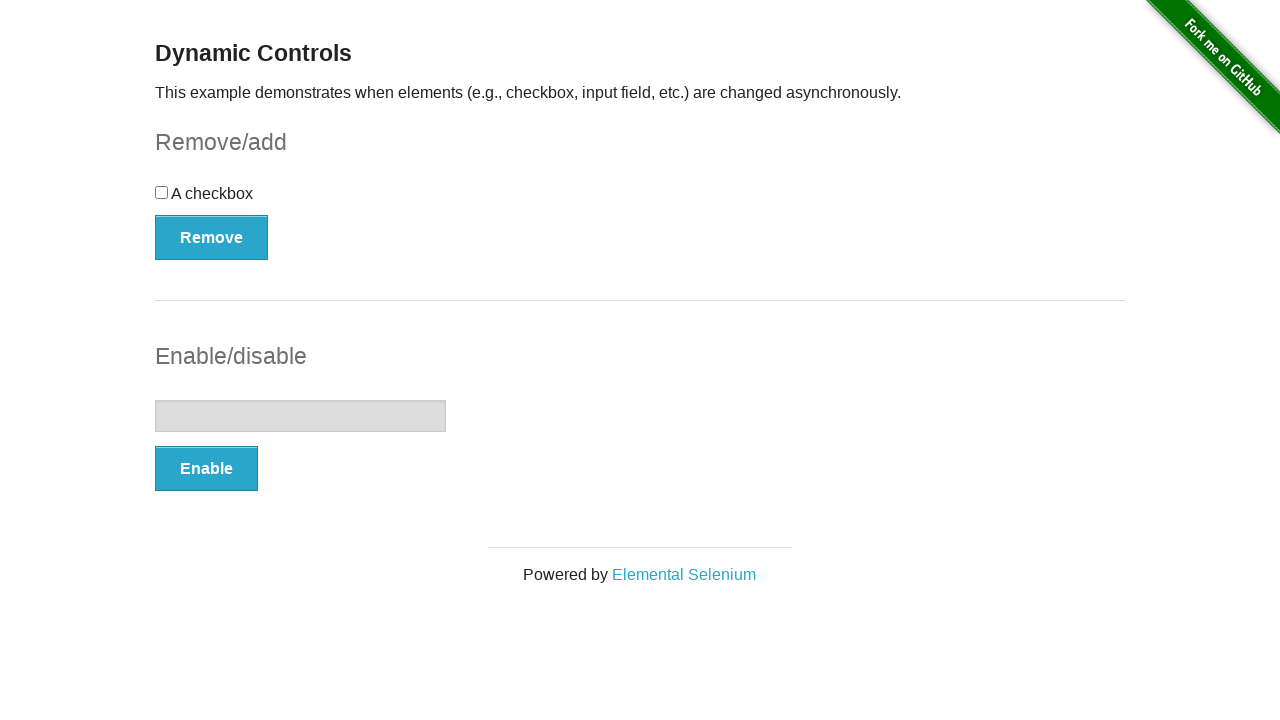

Clicked the Enable button at (206, 469) on xpath=//button[text()='Enable']
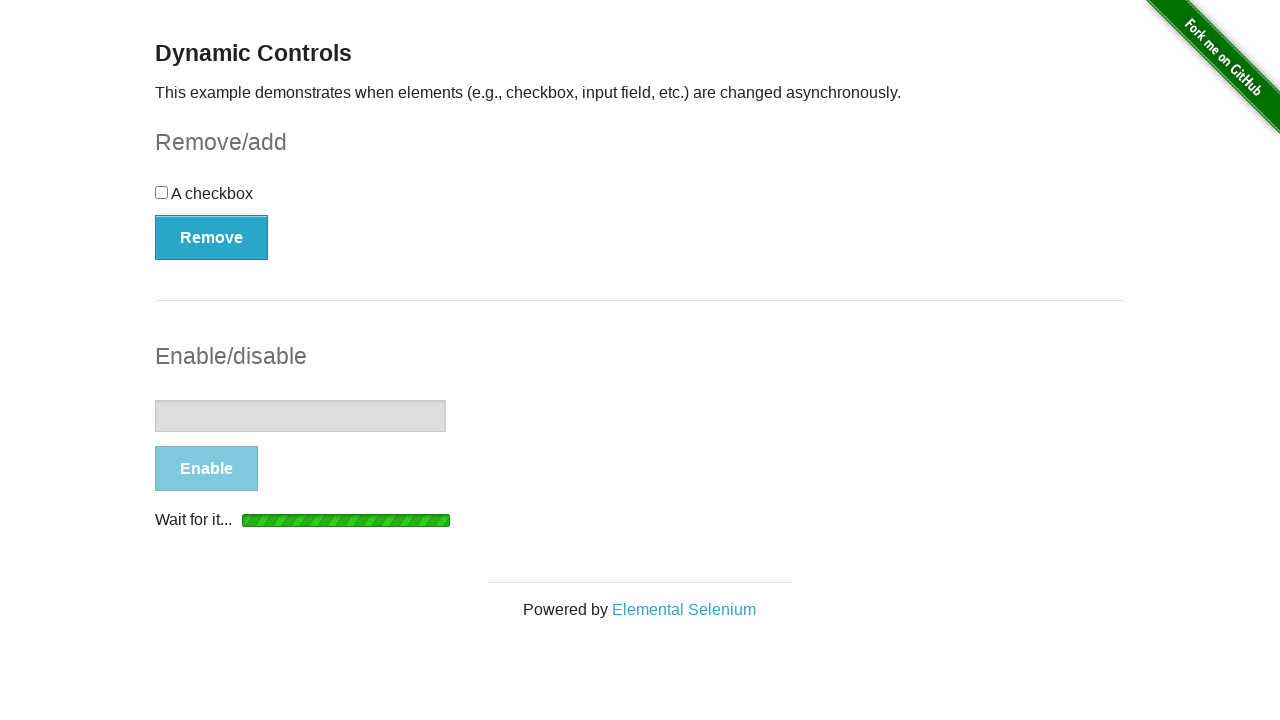

Waited for textbox to become enabled
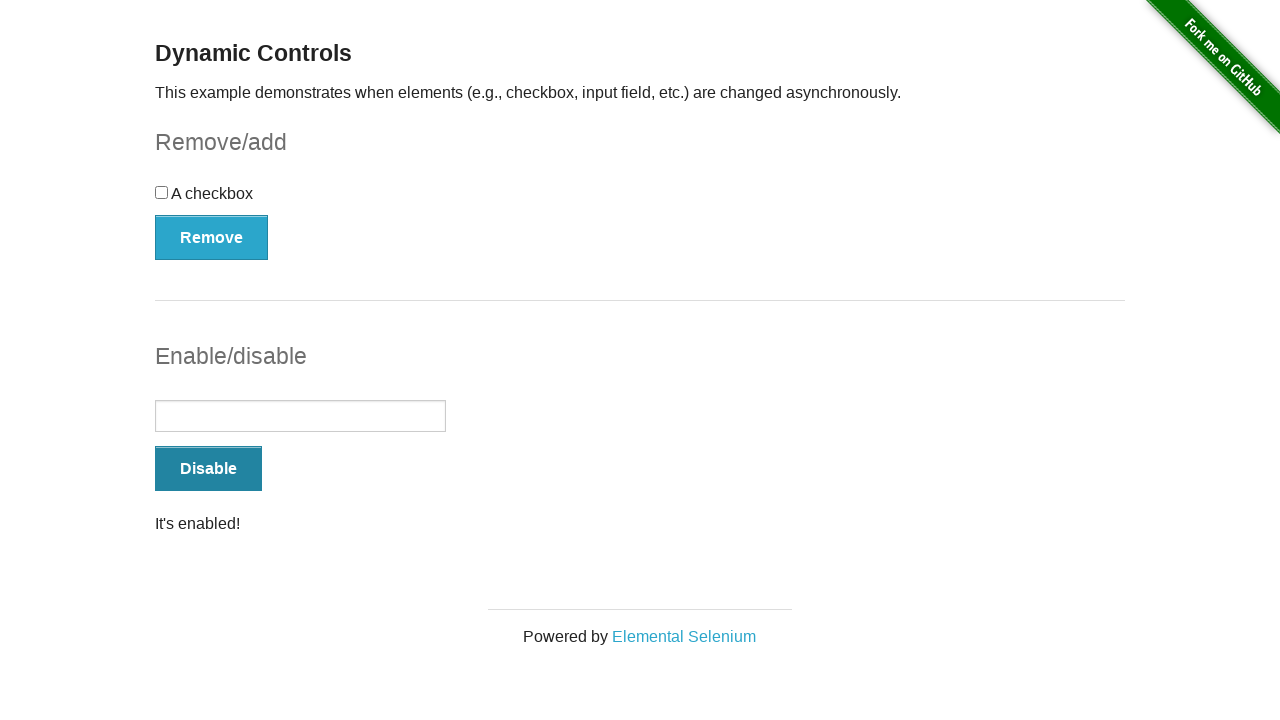

Located the 'It's enabled!' message element
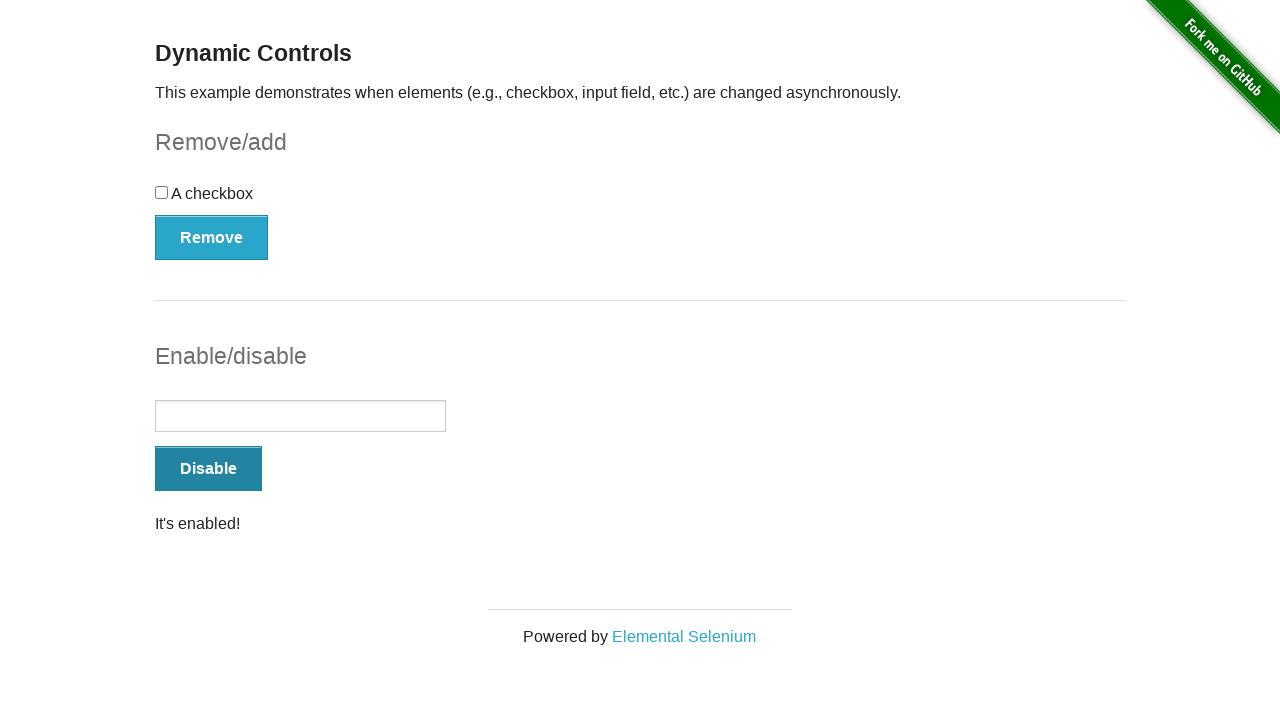

Verified 'It's enabled!' message is visible
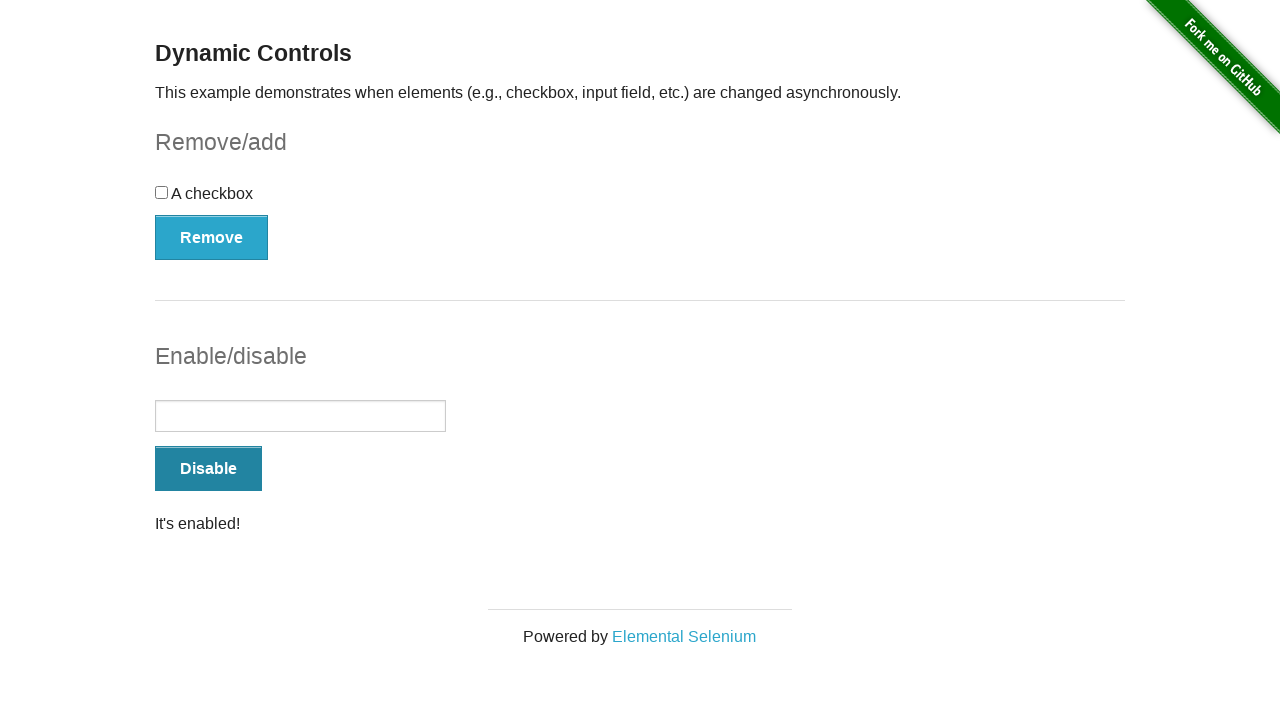

Verified textbox is now enabled
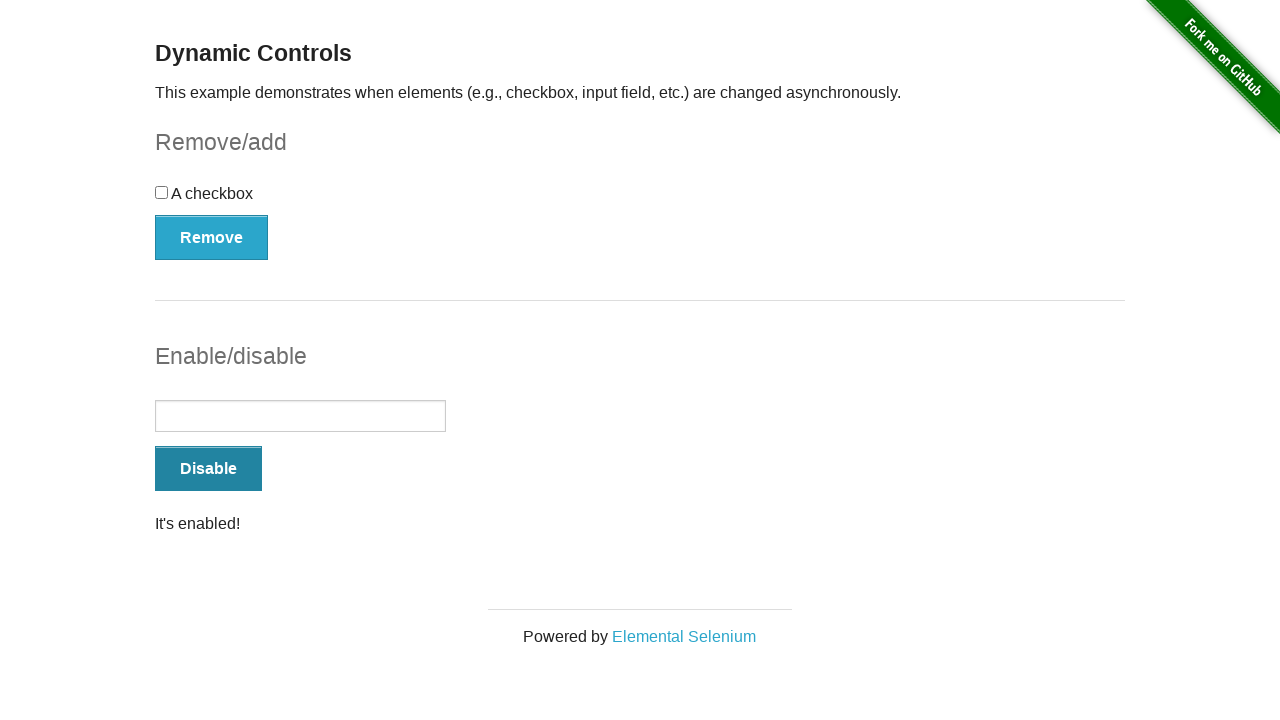

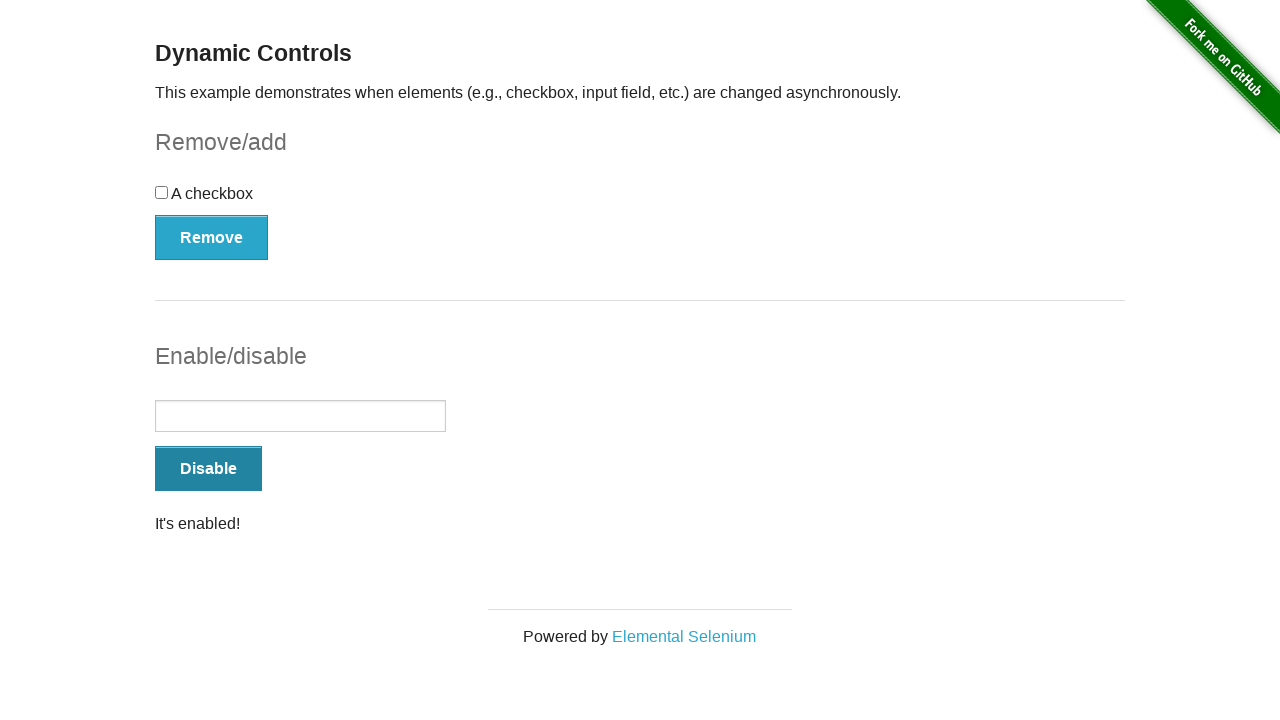